Tests interaction with different JavaScript alert types including simple alerts, confirm dialogs, and prompt dialogs by triggering each and handling them appropriately

Starting URL: https://the-internet.herokuapp.com/javascript_alerts

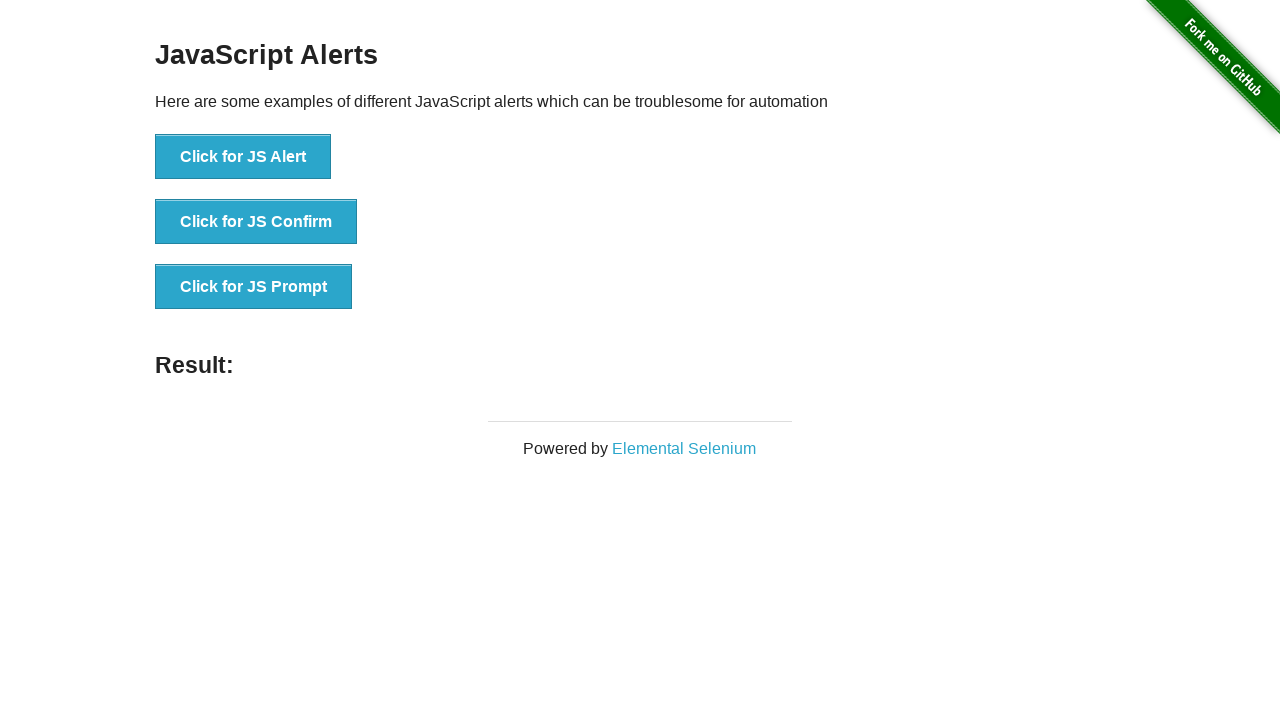

Clicked button to trigger simple JavaScript alert at (243, 157) on button[onclick='jsAlert()']
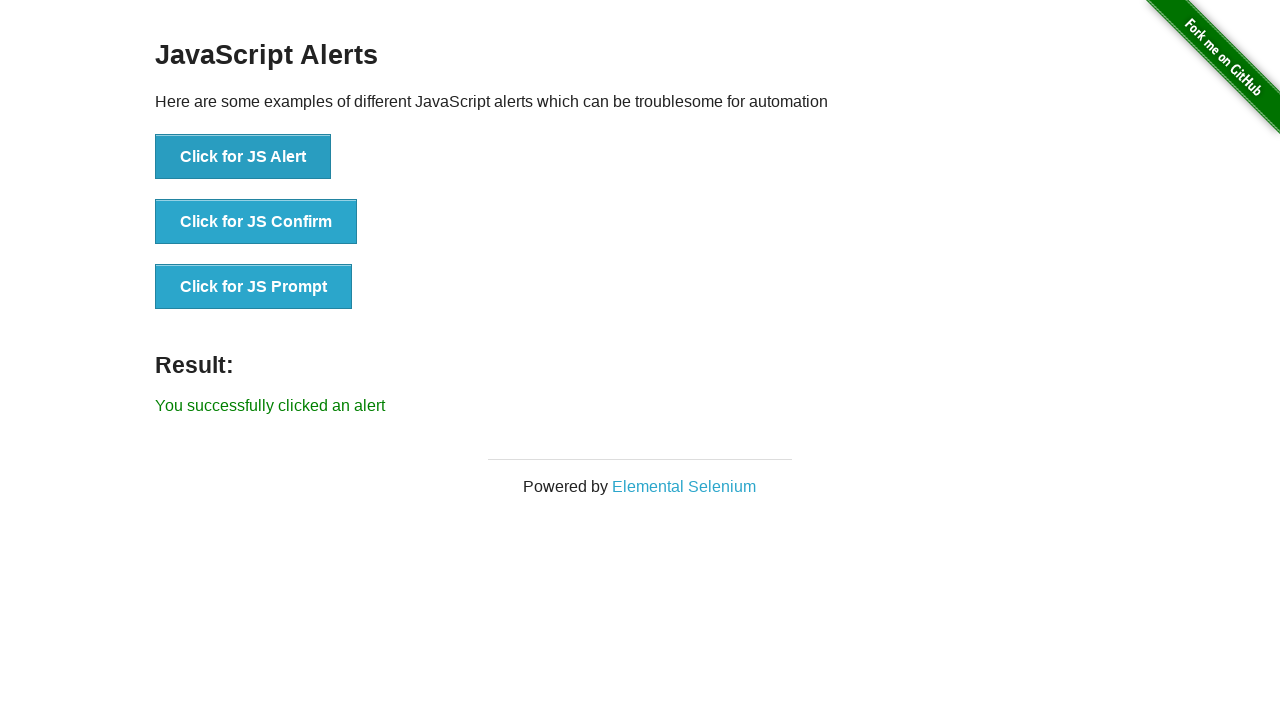

Registered dialog handler to accept simple alert
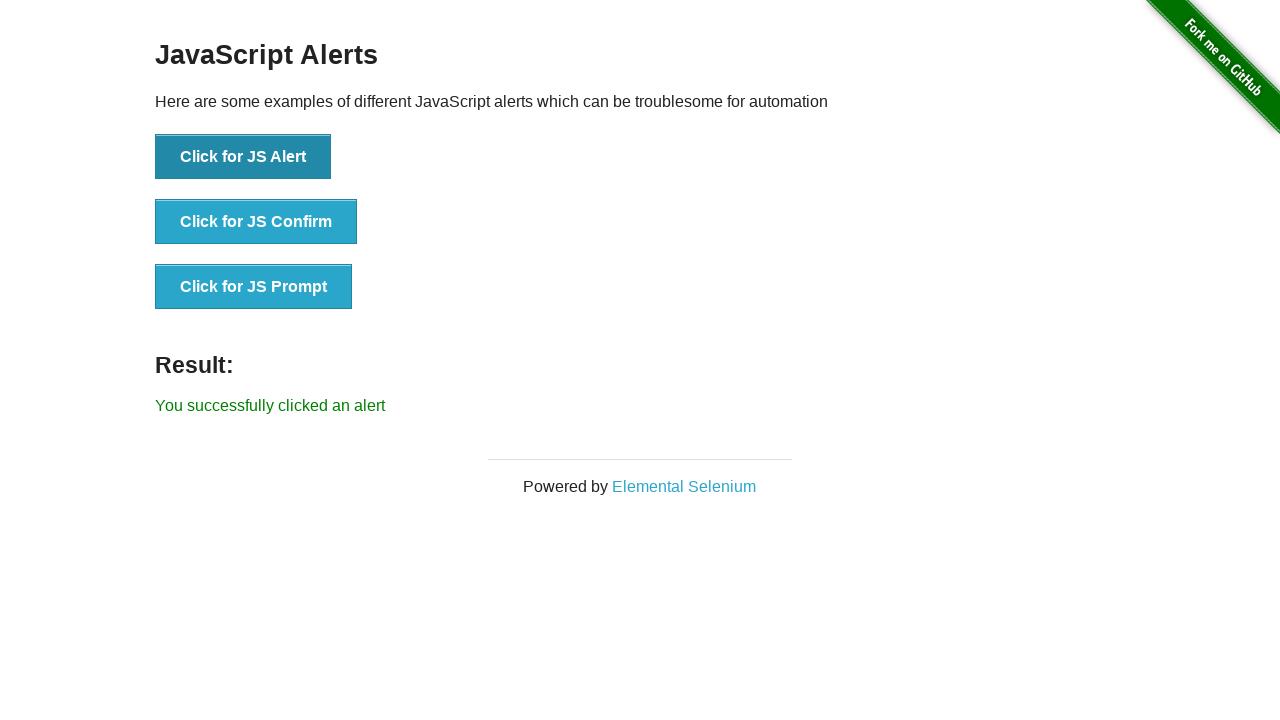

Waited for result message after accepting alert
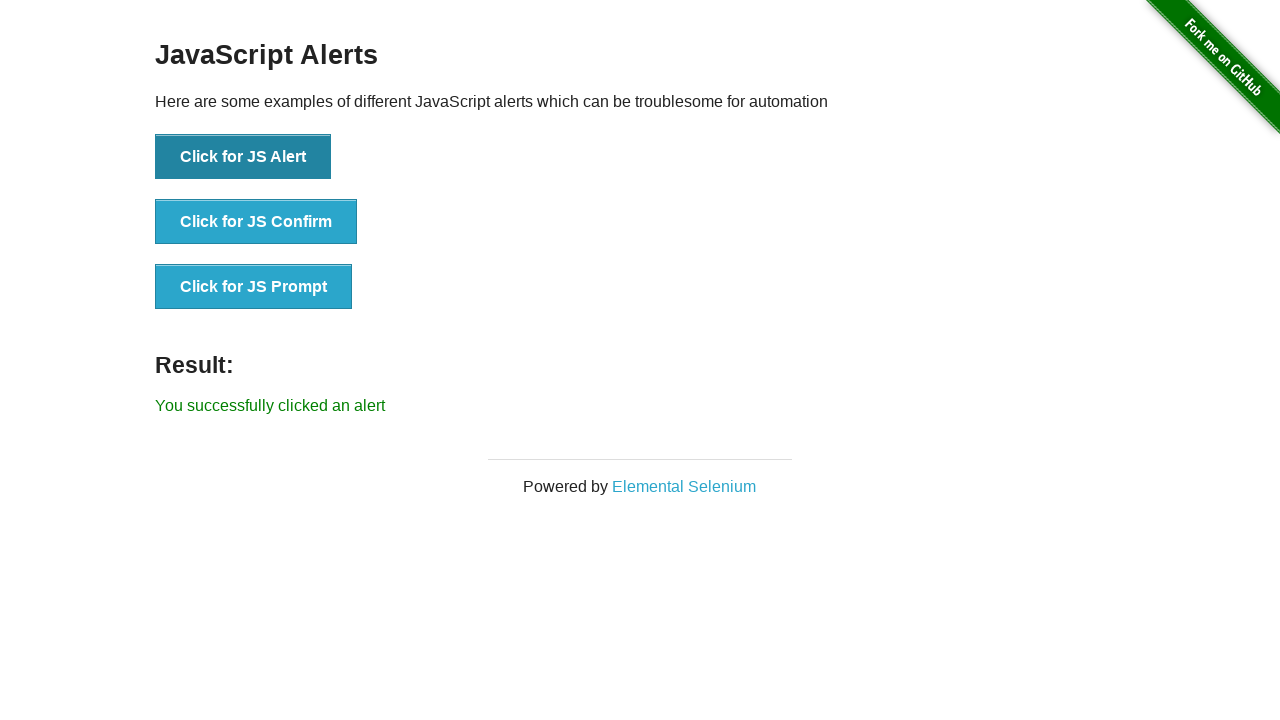

Registered dialog handler to dismiss confirm dialog
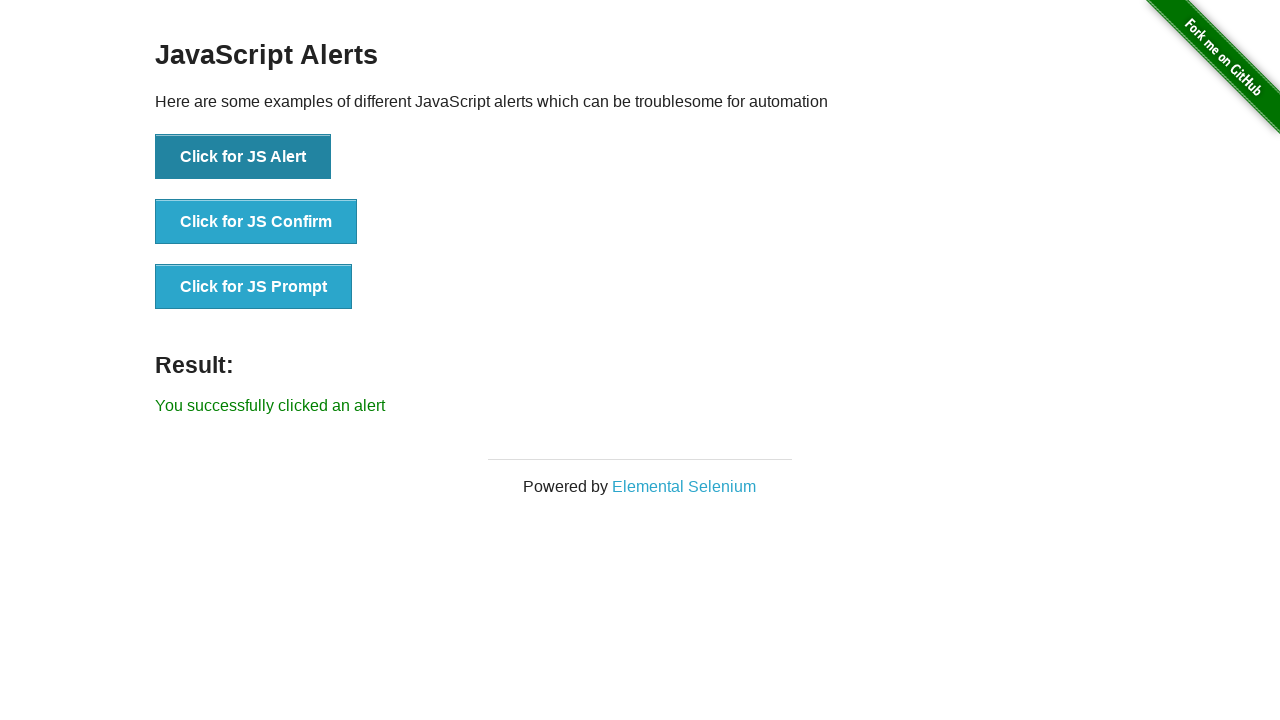

Clicked button to trigger JavaScript confirm dialog at (256, 222) on button[onclick='jsConfirm()']
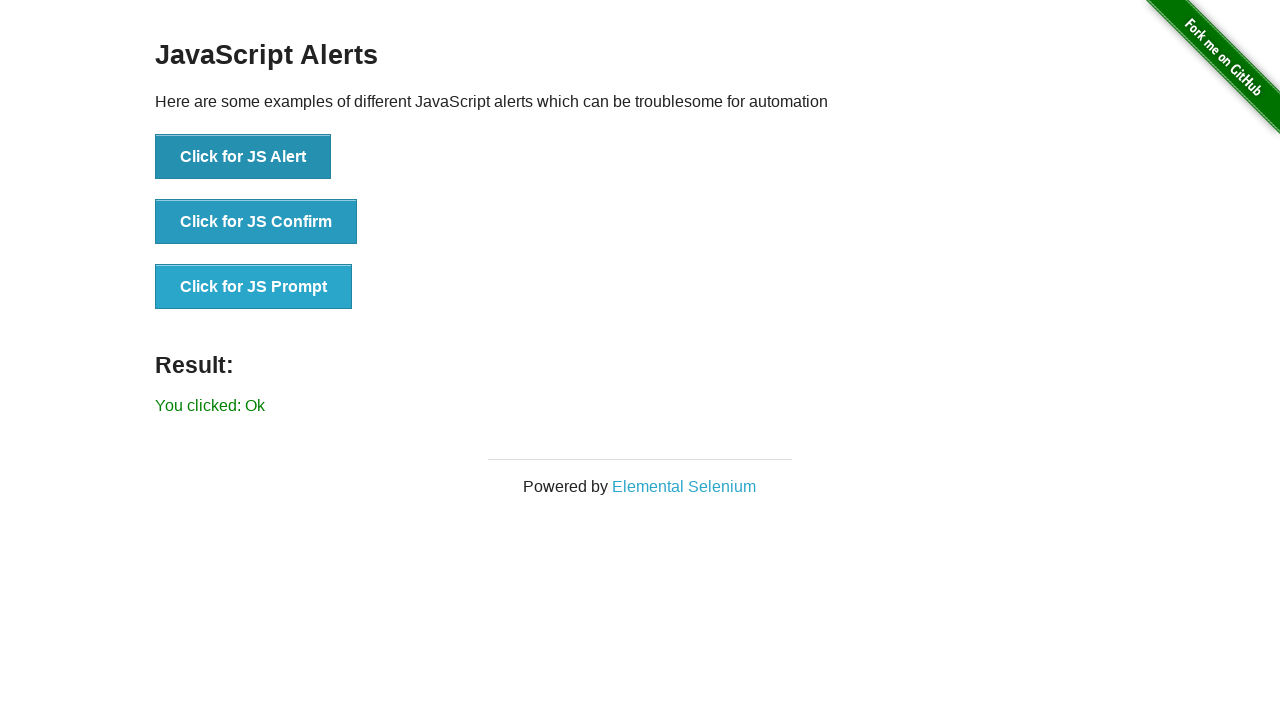

Waited for result message after dismissing confirm dialog
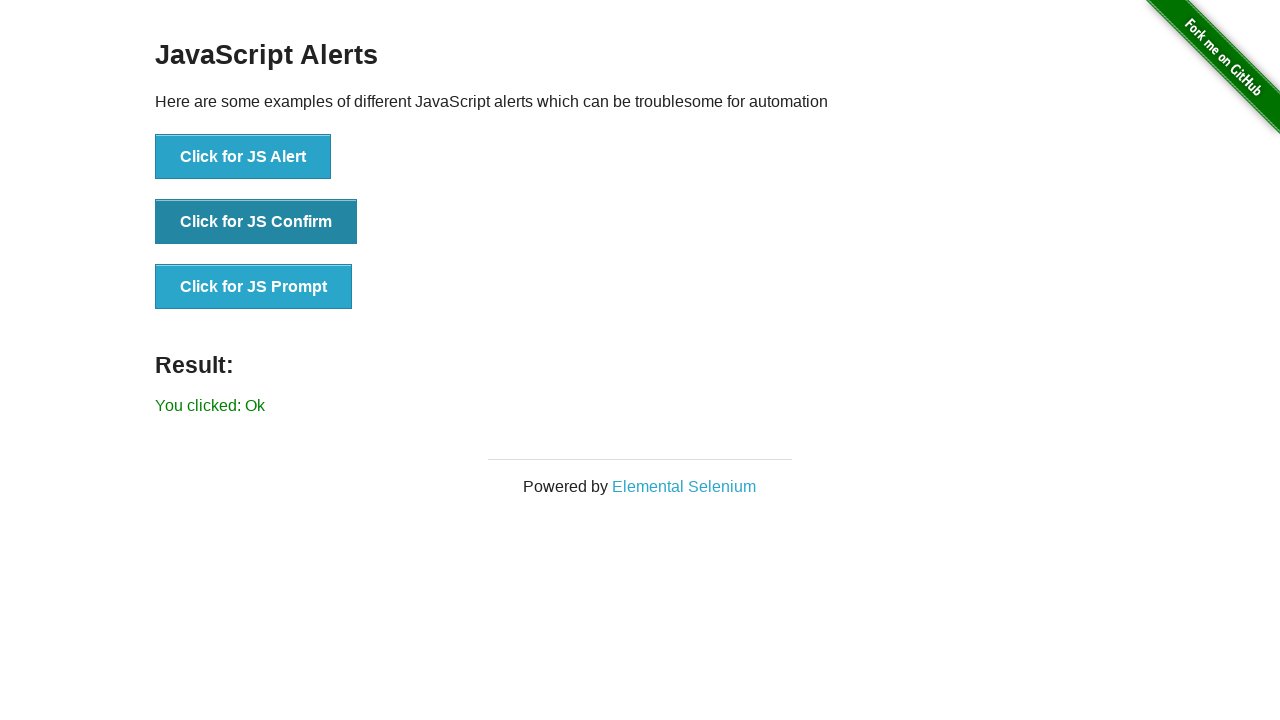

Registered dialog handler to accept prompt with text input
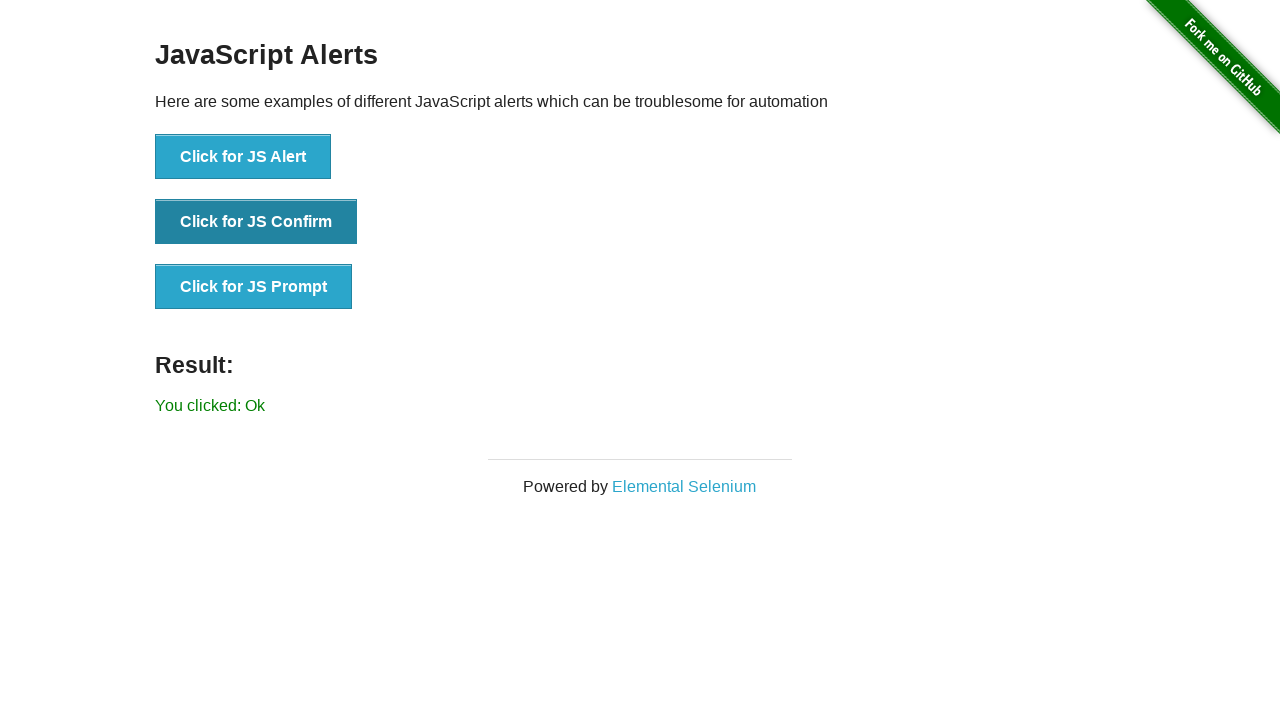

Clicked button to trigger JavaScript prompt dialog at (254, 287) on button[onclick='jsPrompt()']
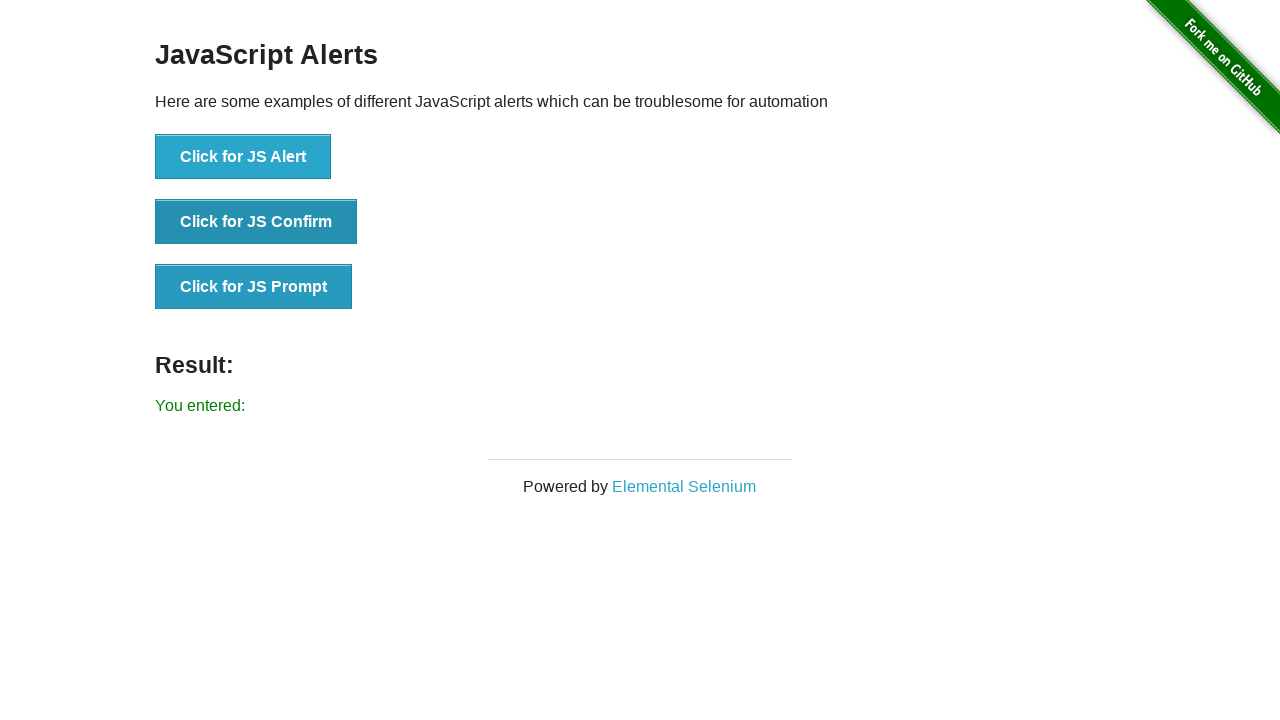

Waited for result message after accepting prompt with text
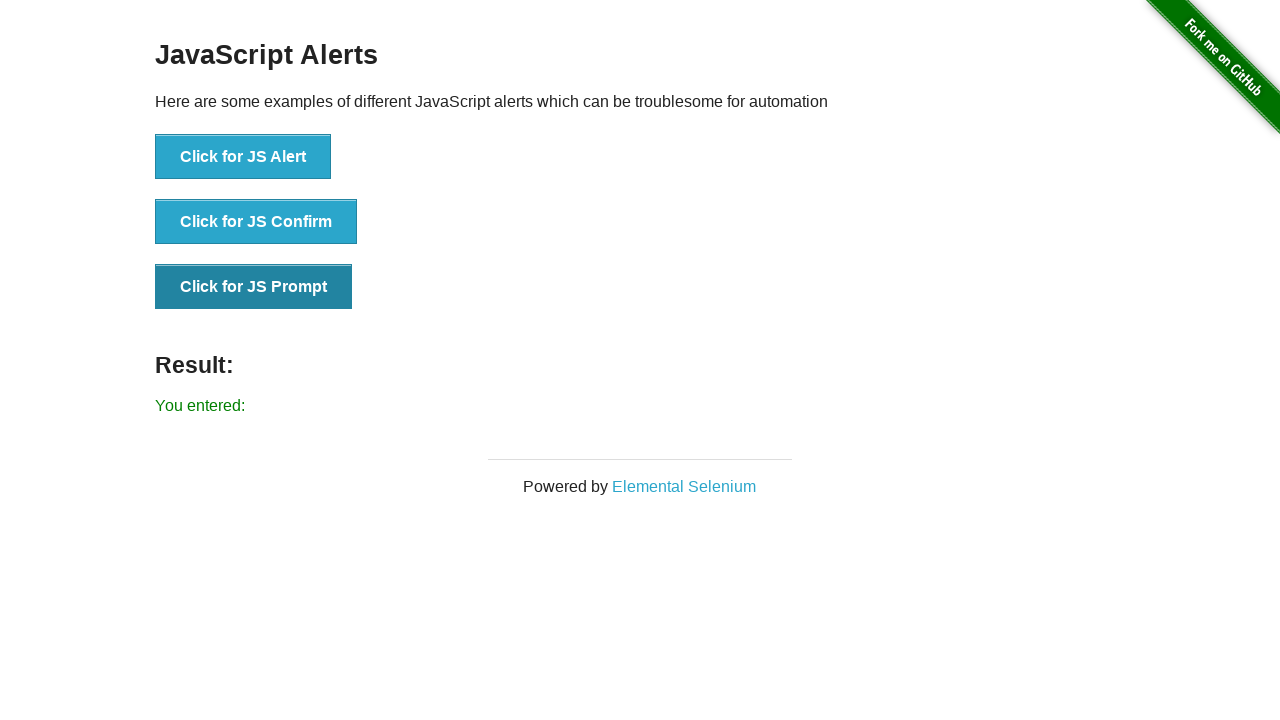

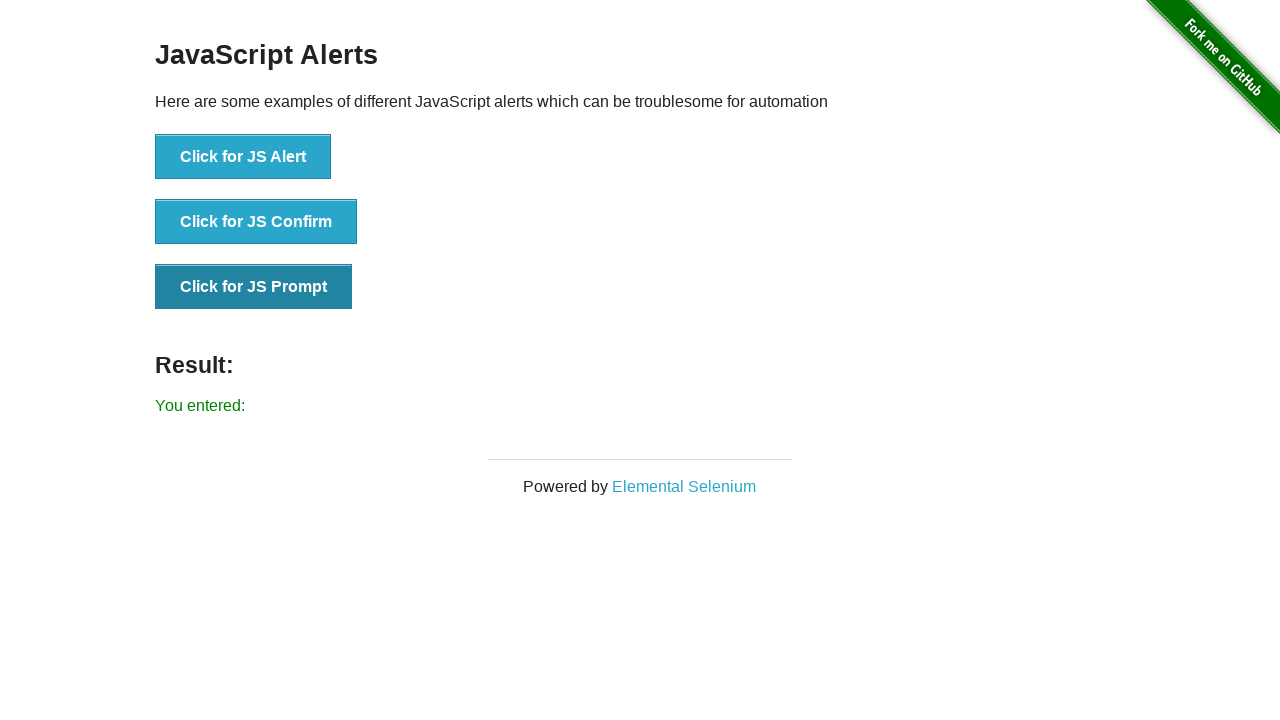